Tests hover functionality by moving the mouse to the third image and verifying that the expected user name text appears on hover.

Starting URL: http://the-internet.herokuapp.com/hovers

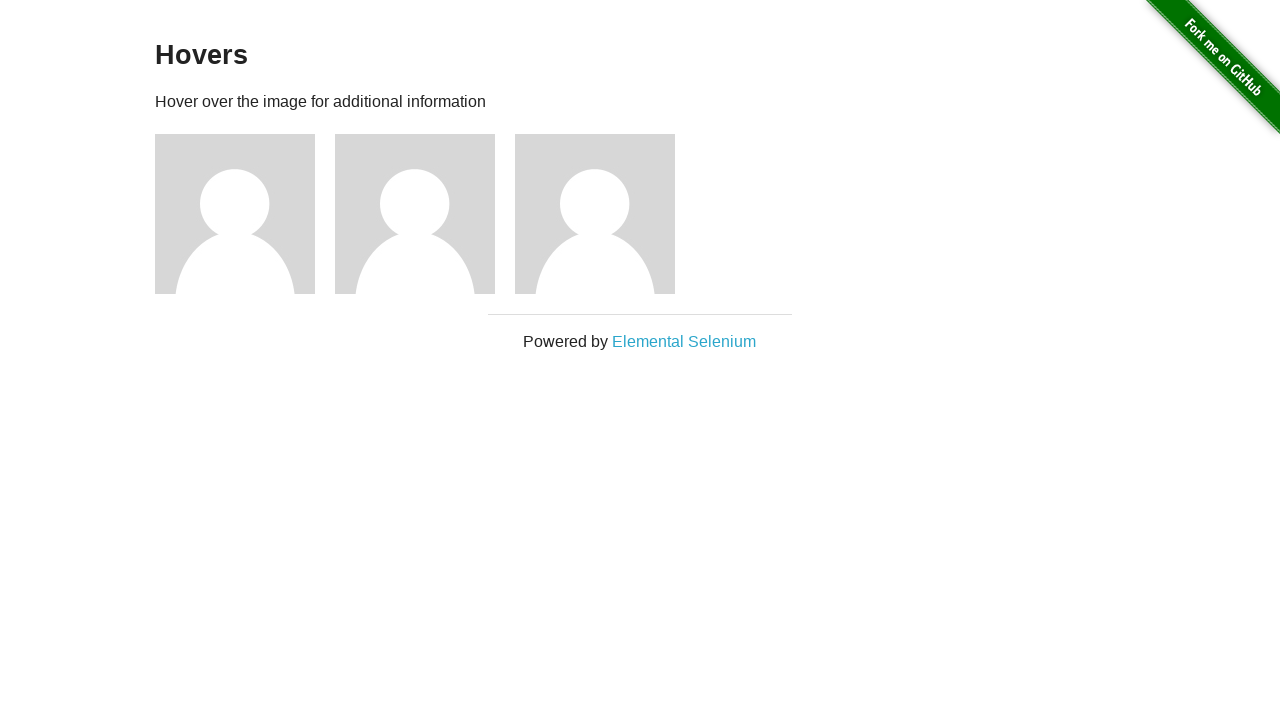

Navigated to hovers page
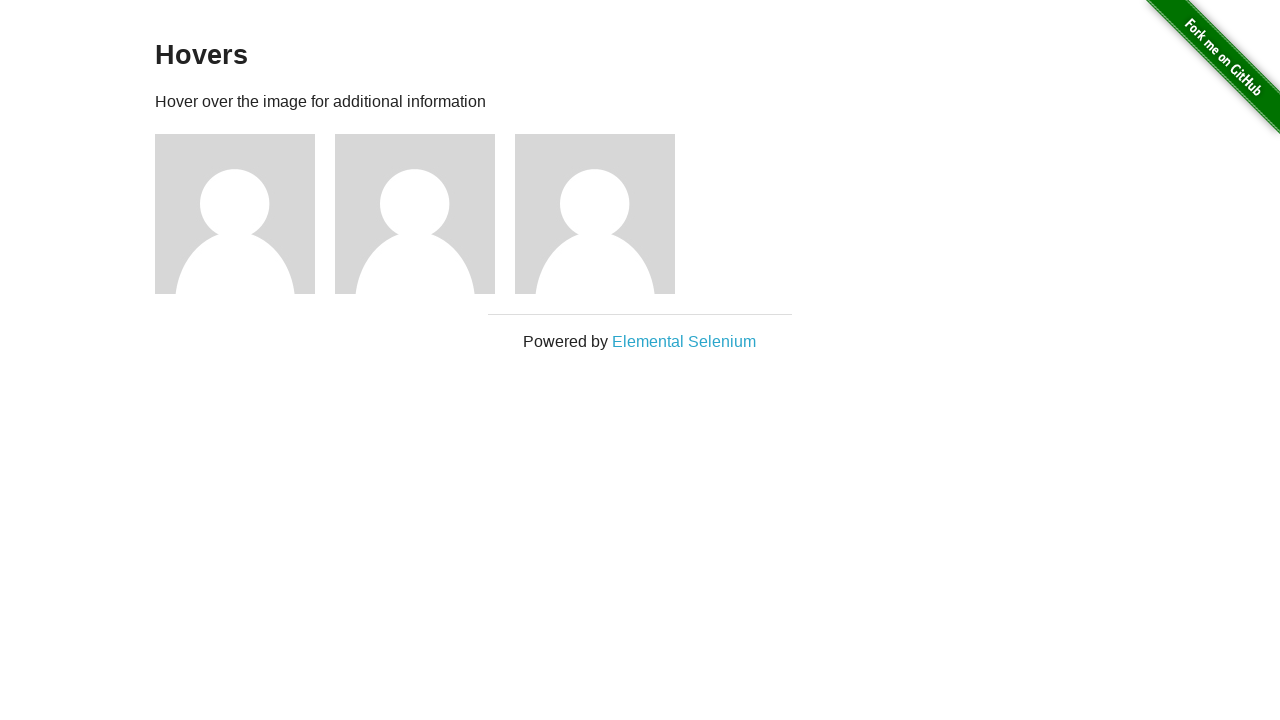

Hovered over the third image at (605, 214) on div.figure:nth-of-type(3)
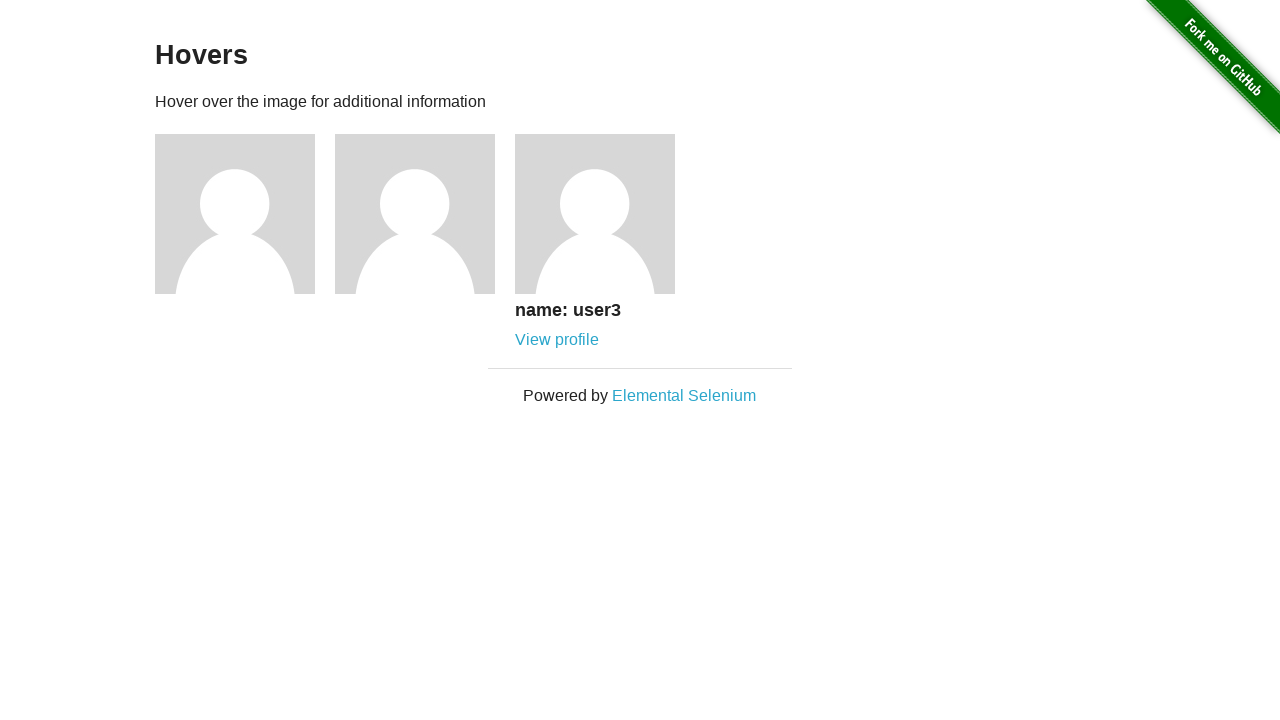

Retrieved hover text from third image
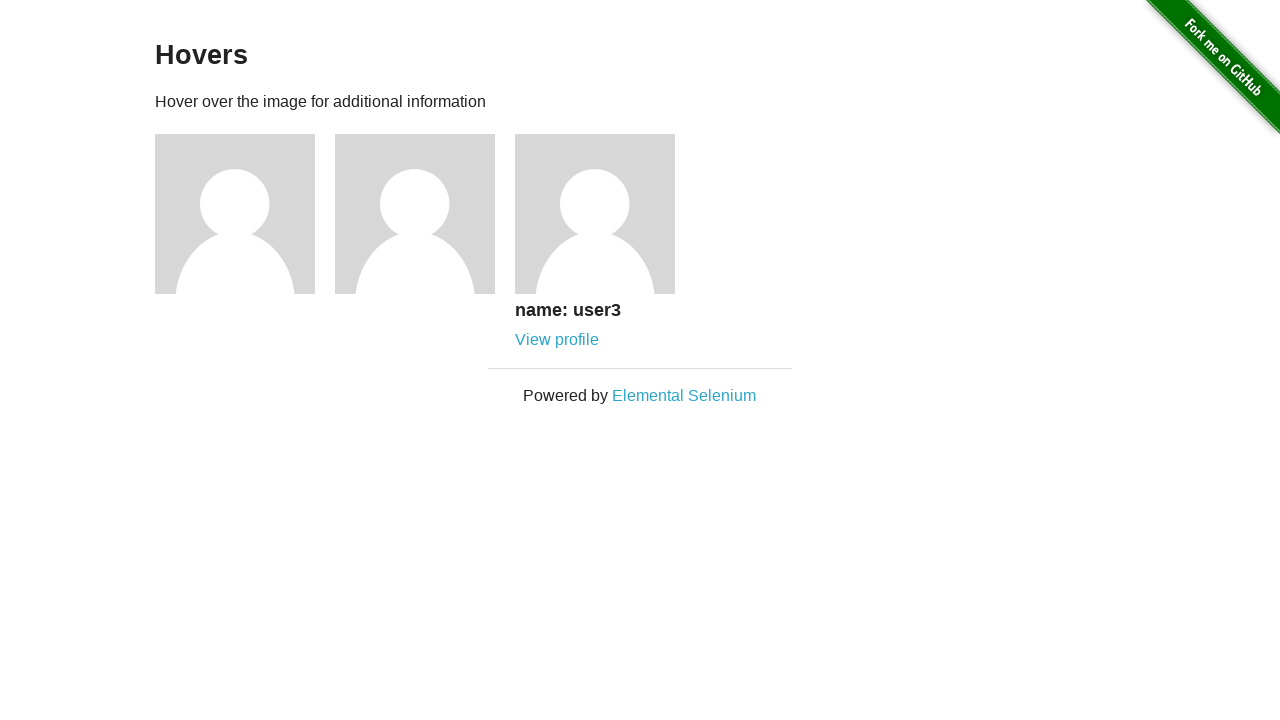

Verified that hover text contains 'name: user3'
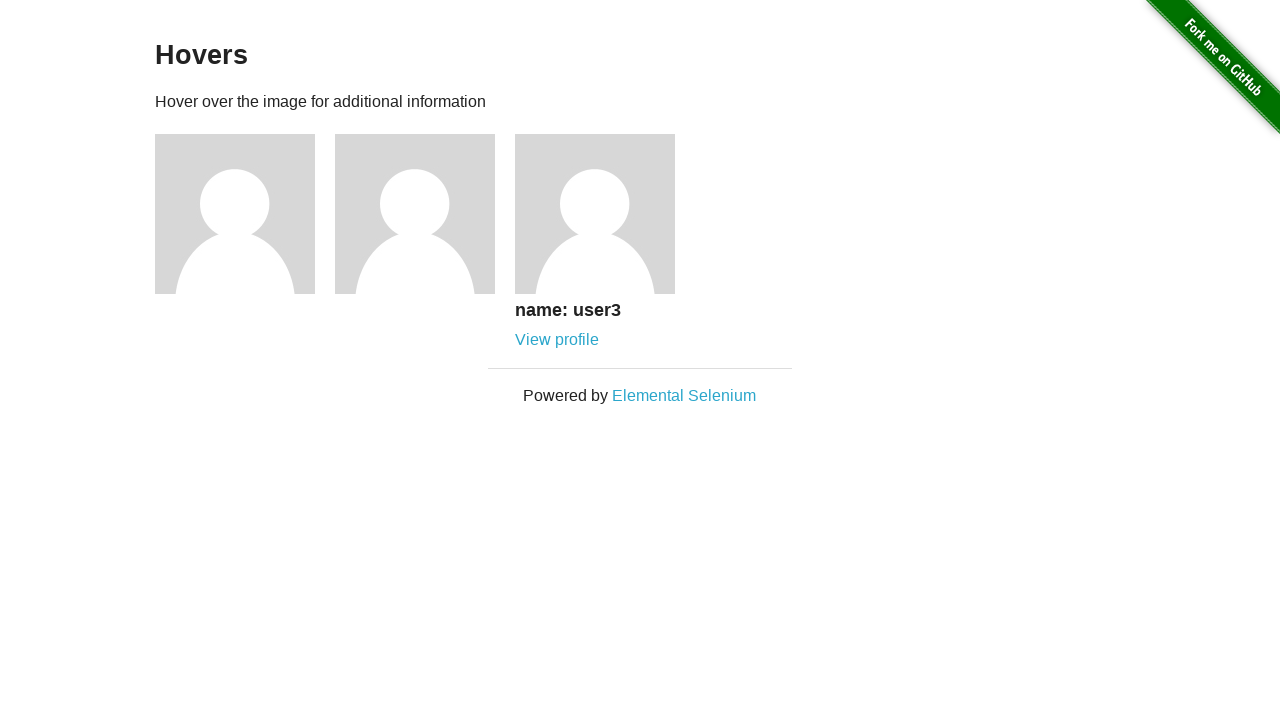

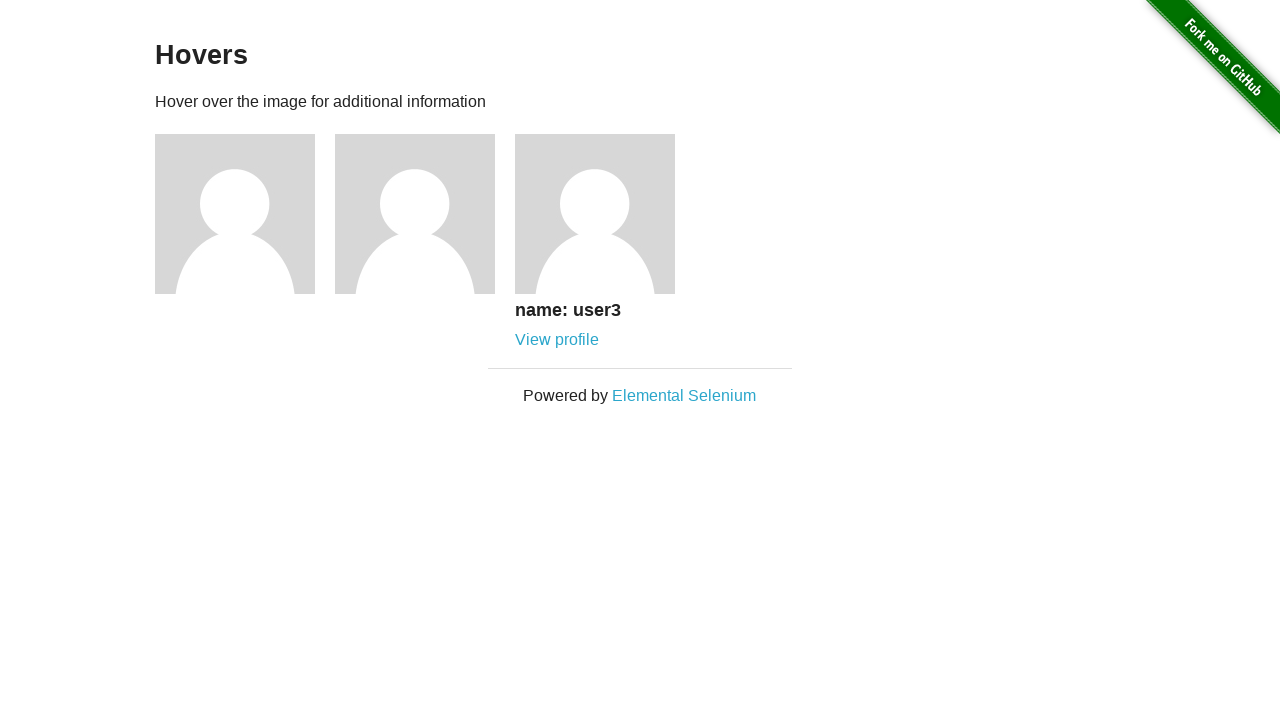